Tests drag and drop functionality on jQueryUI demo page by dragging an element onto a droppable target and verifying the drop was successful

Starting URL: https://jqueryui.com/droppable

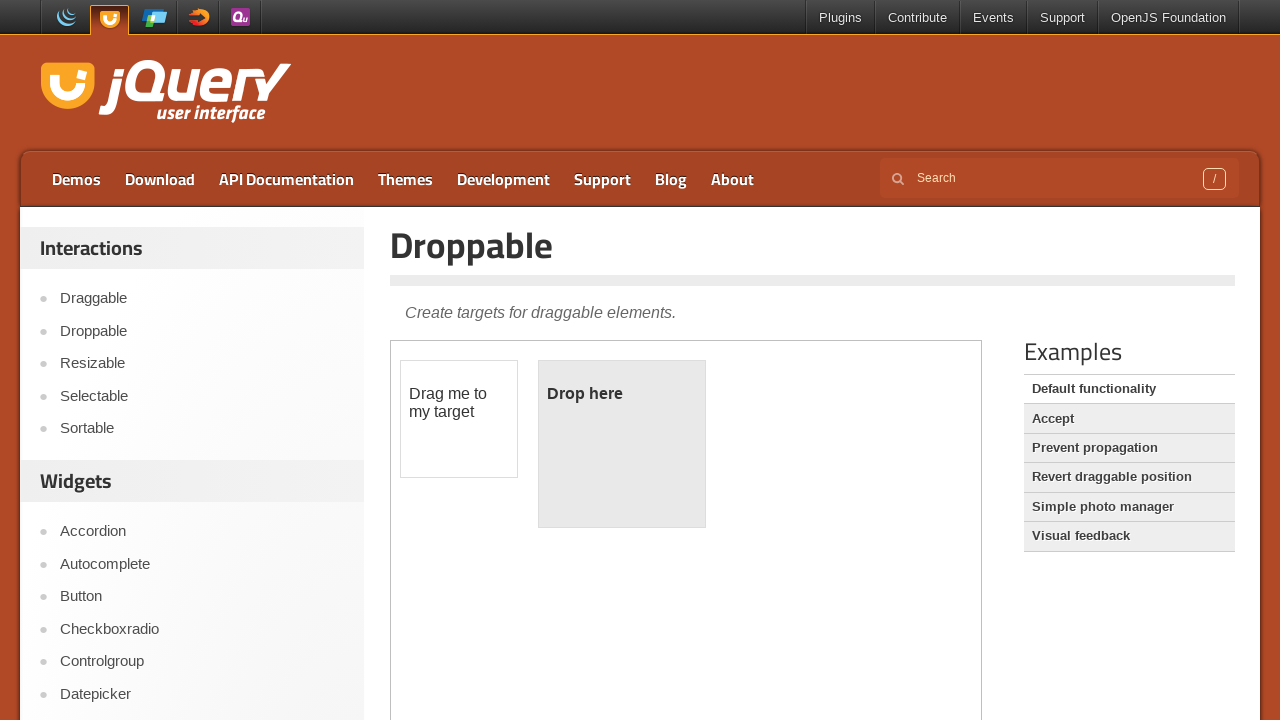

Located iframe containing drag and drop demo
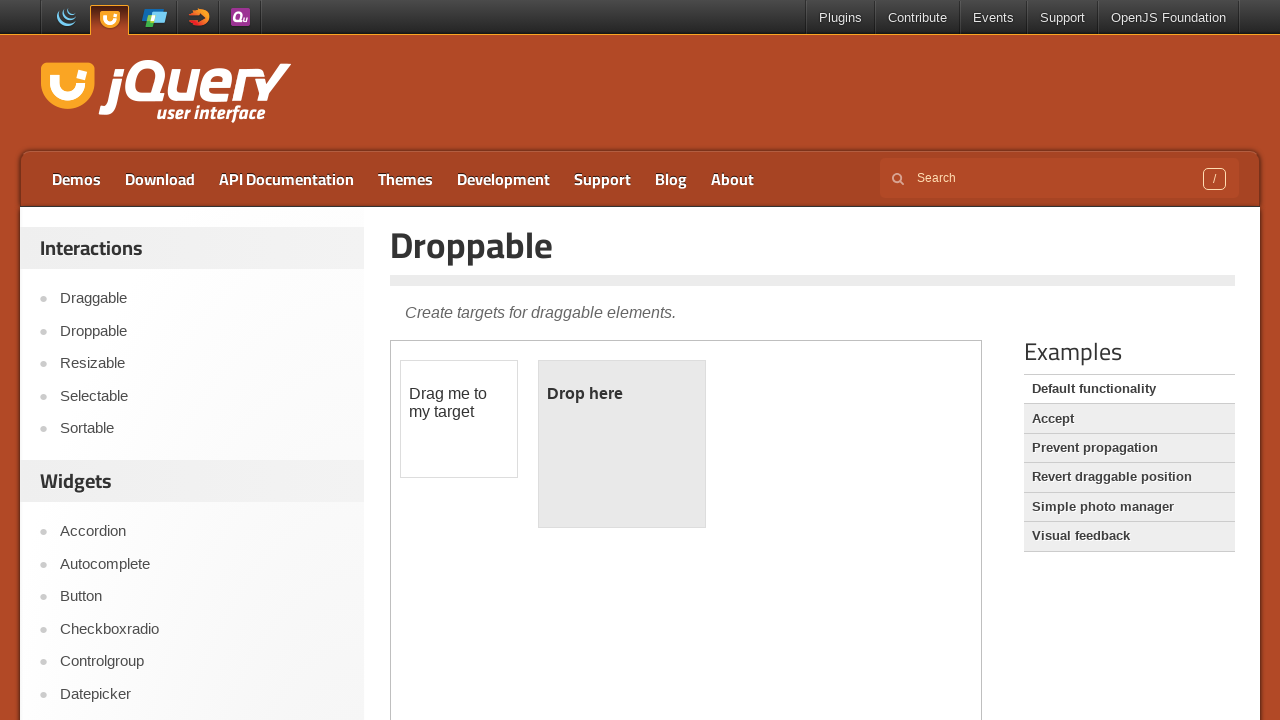

Located draggable element with id 'draggable'
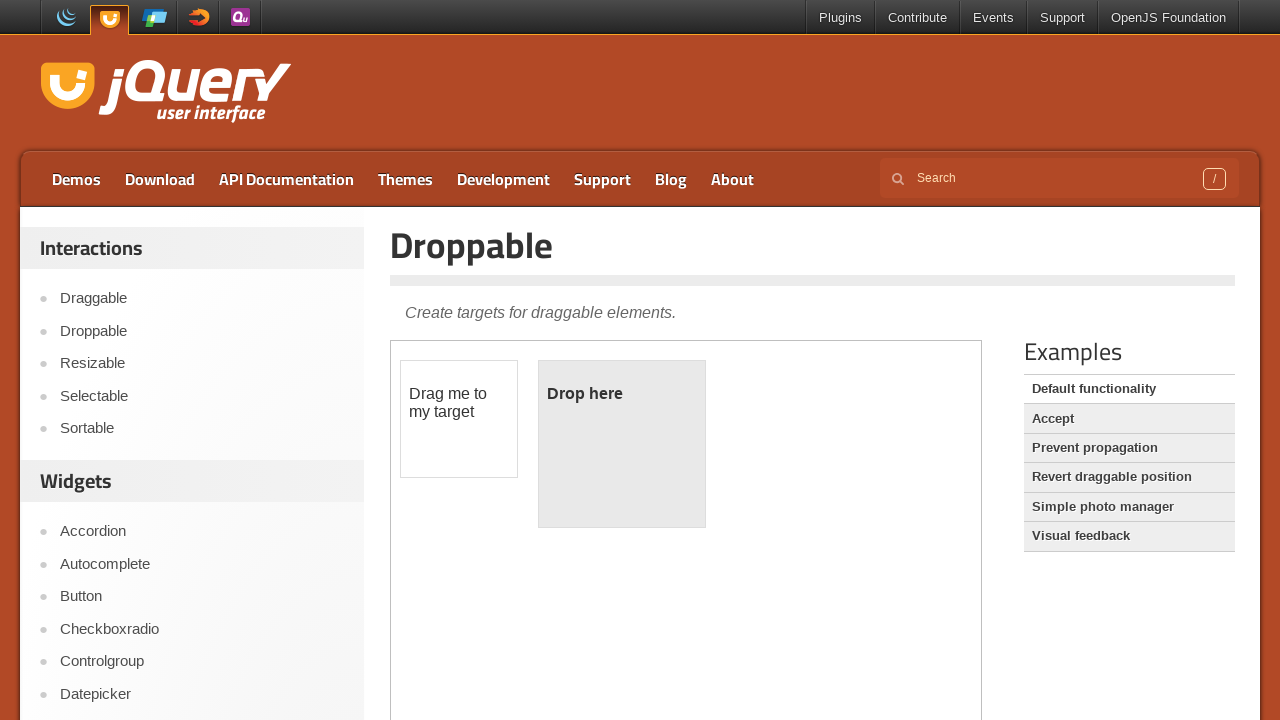

Located droppable target element with id 'droppable'
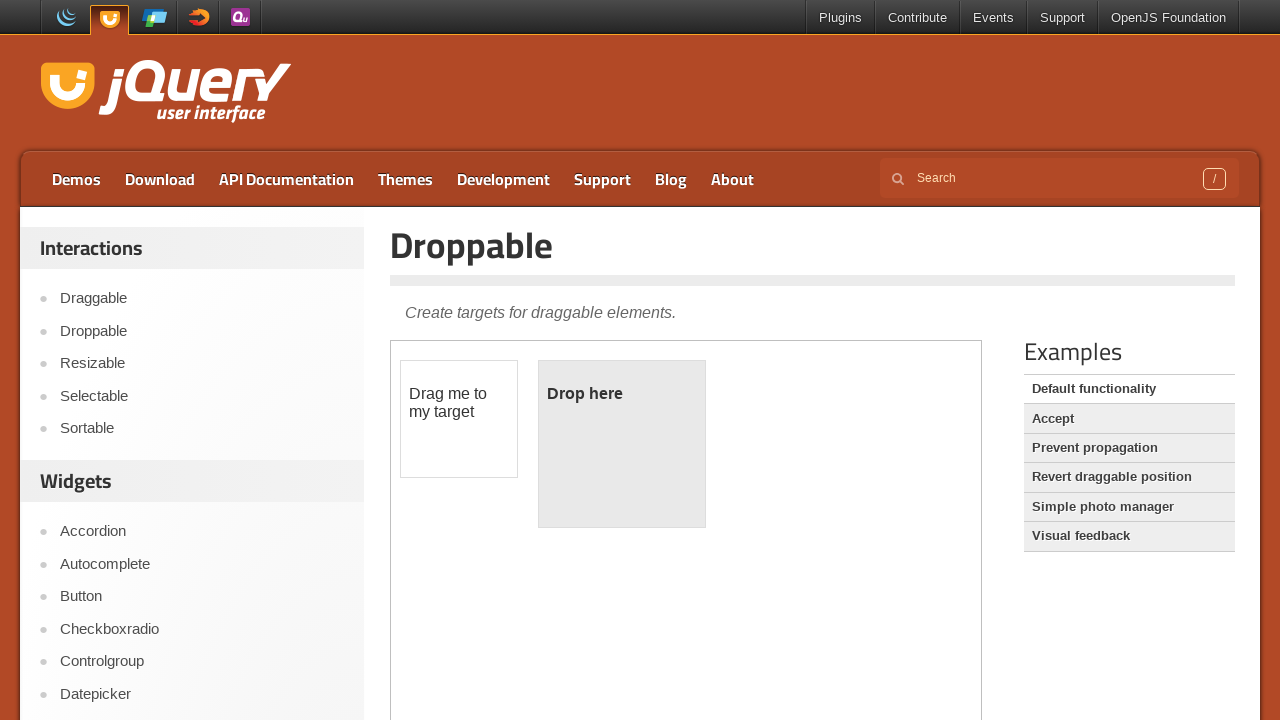

Dragged draggable element onto droppable target at (622, 444)
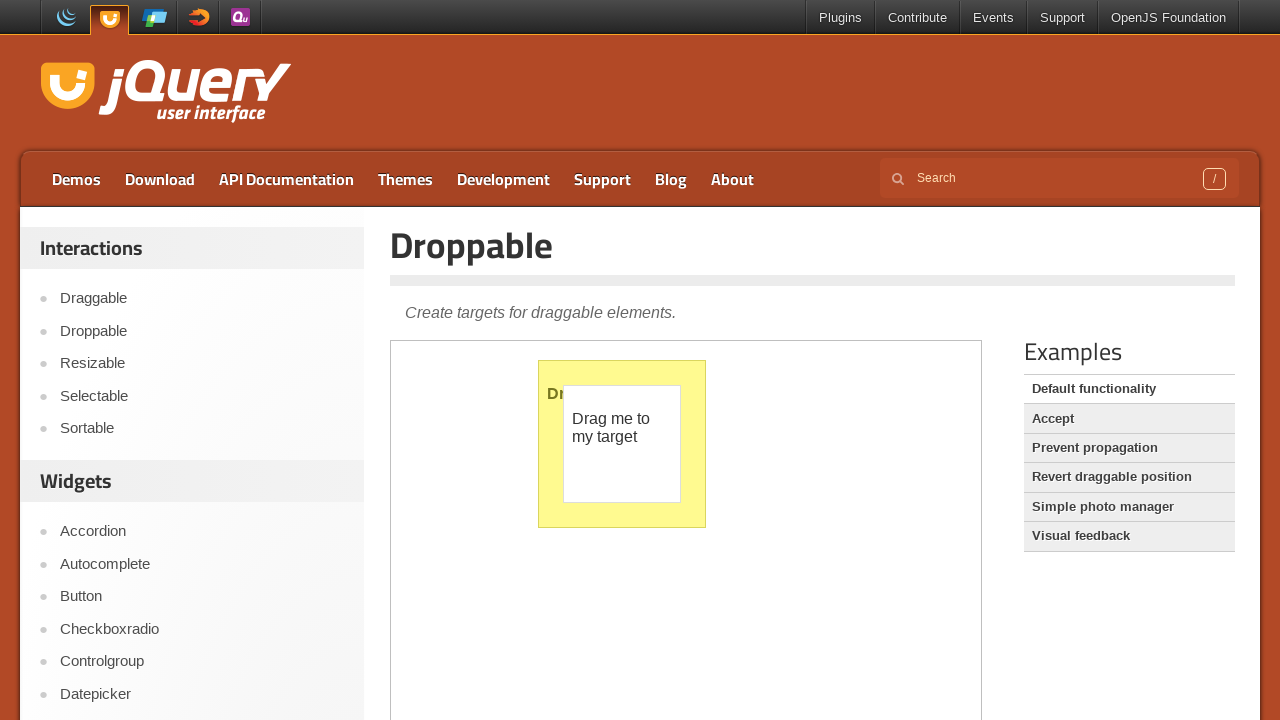

Verified droppable element is present after drop action
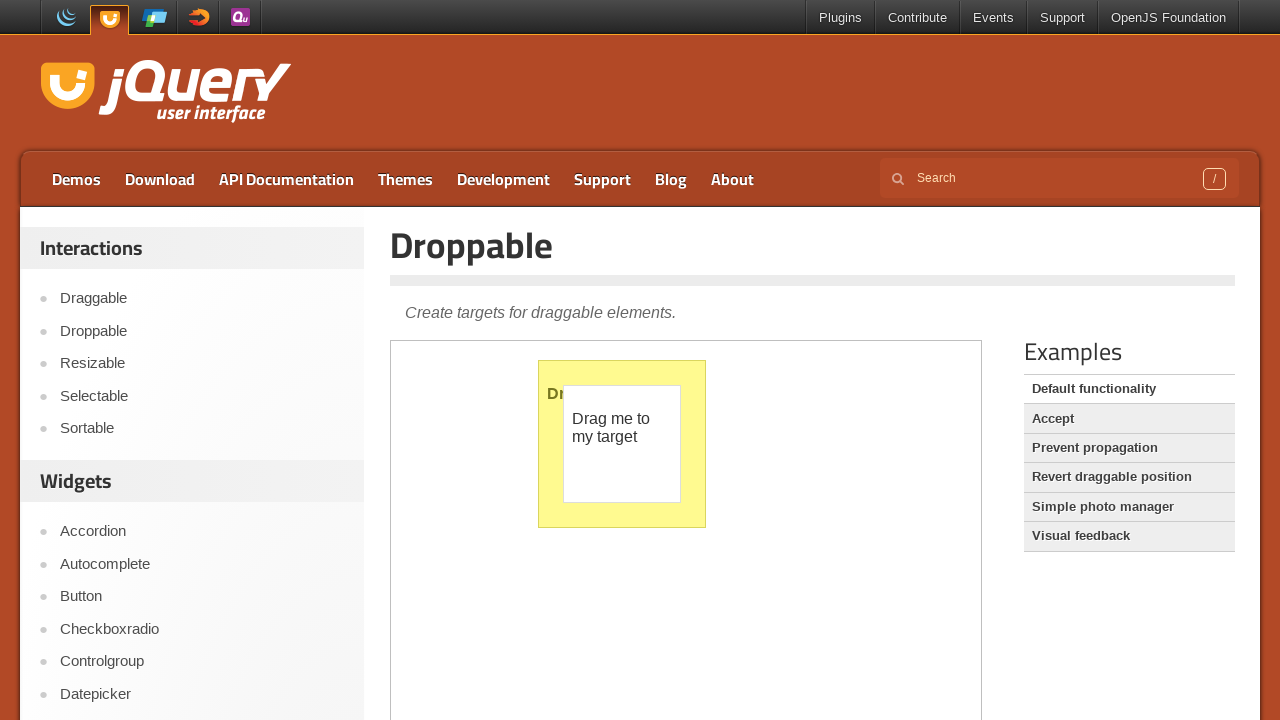

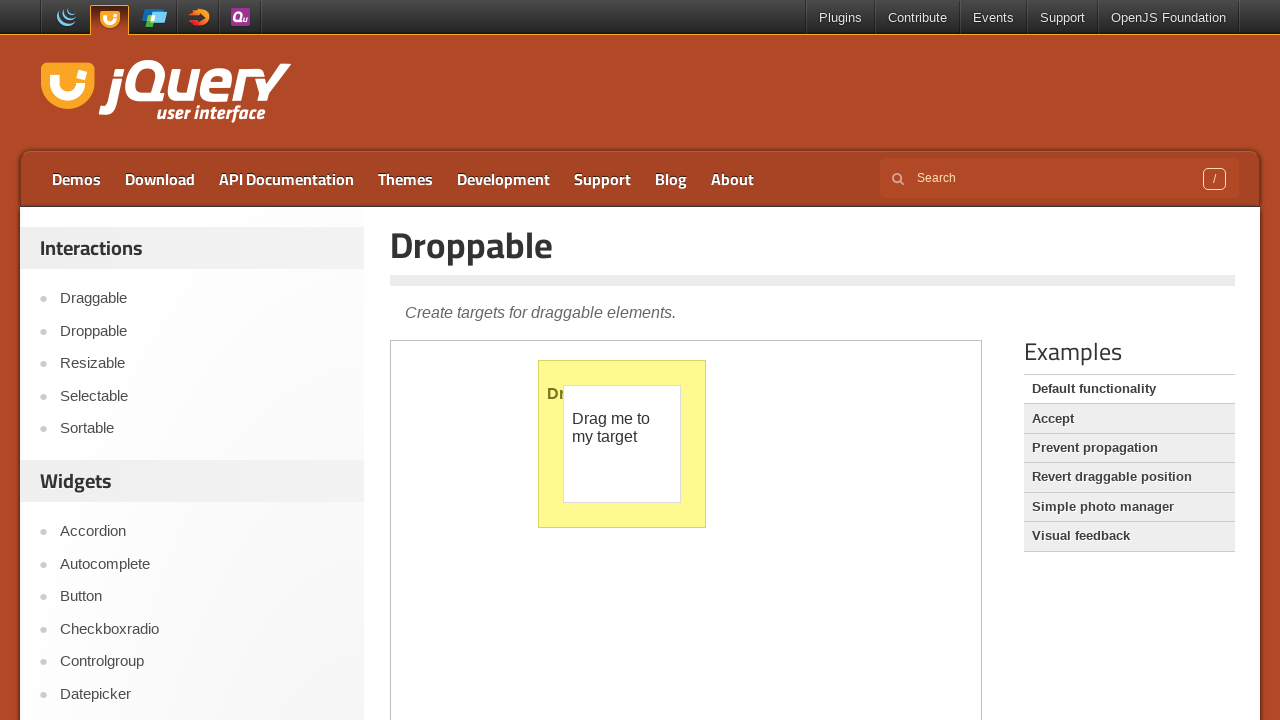